Tests mouse hover interaction on the main navigation menu by hovering over a menu item and clicking on the "HTML/CSS" link

Starting URL: http://www.imooc.com

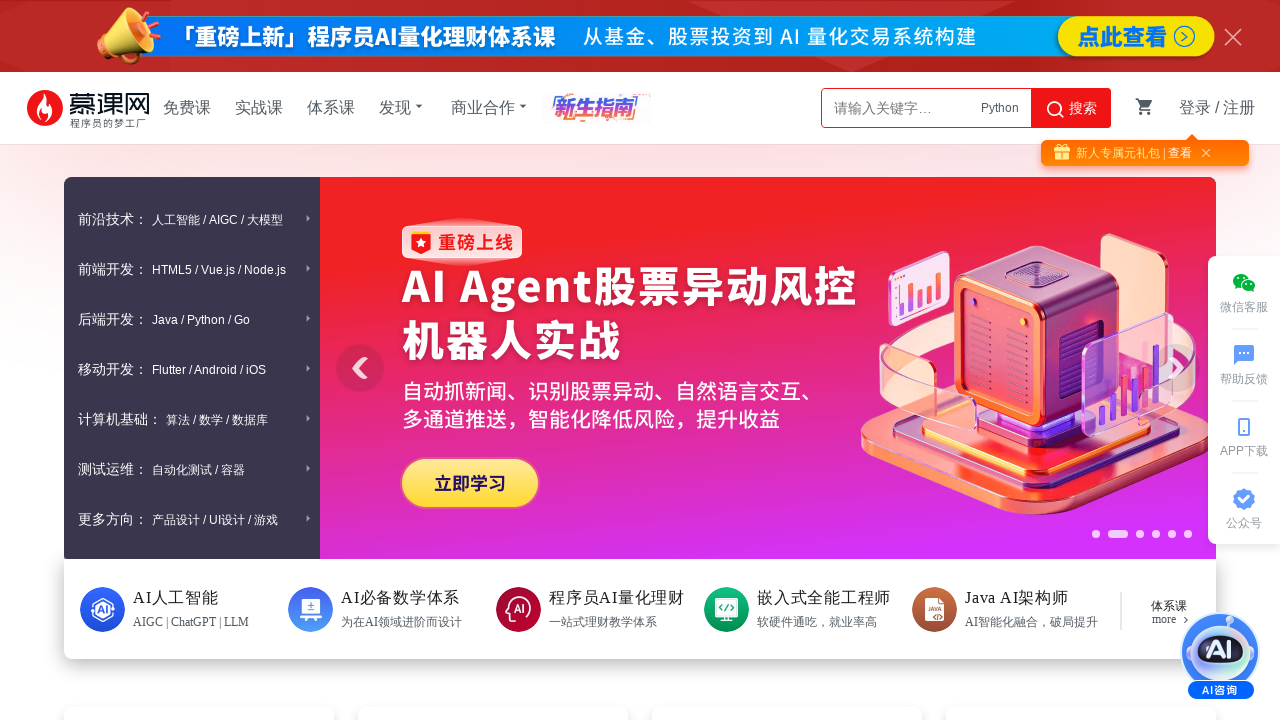

Menu content loaded
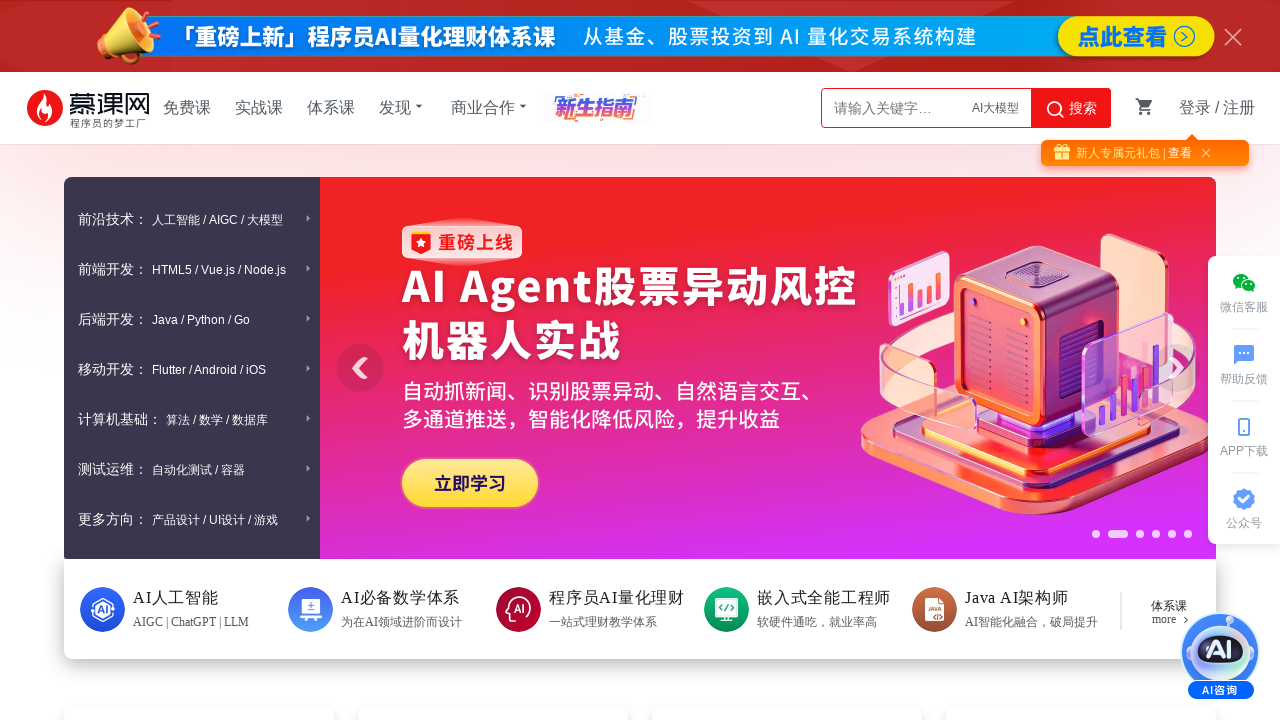

Hovered over second menu item at (192, 269) on .menuContent .item >> nth=1
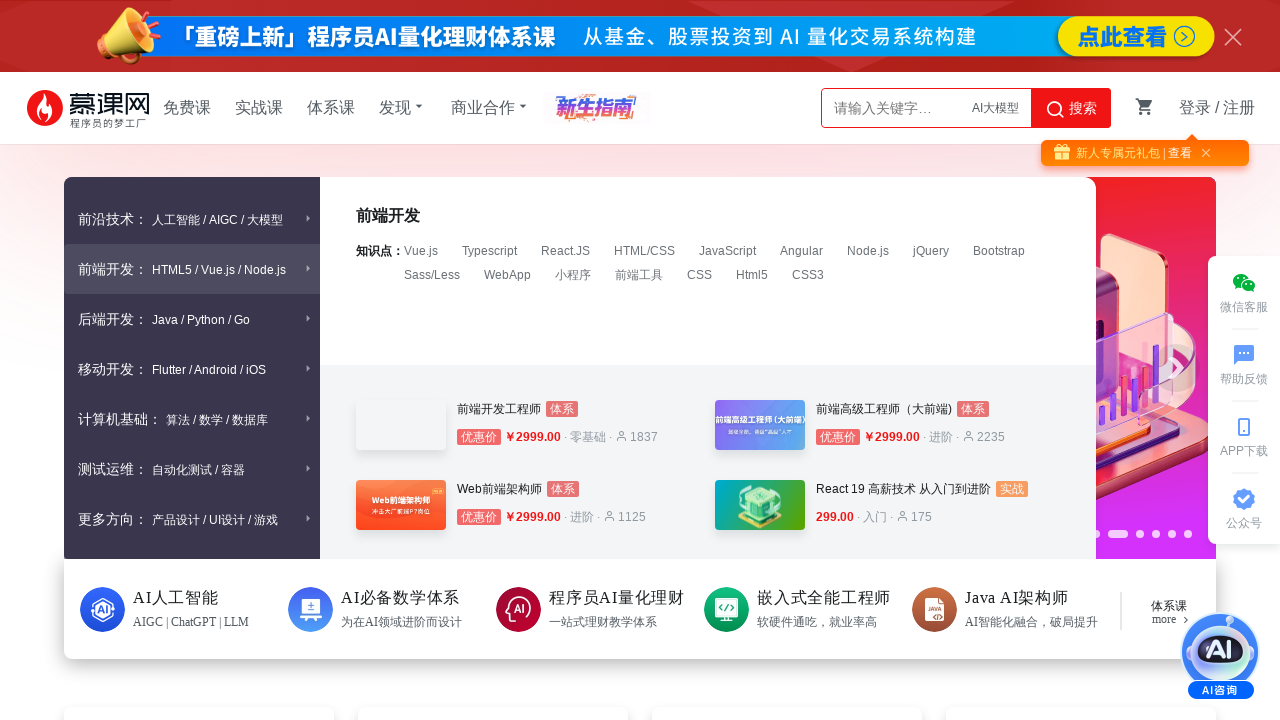

Waited for dropdown menu to appear
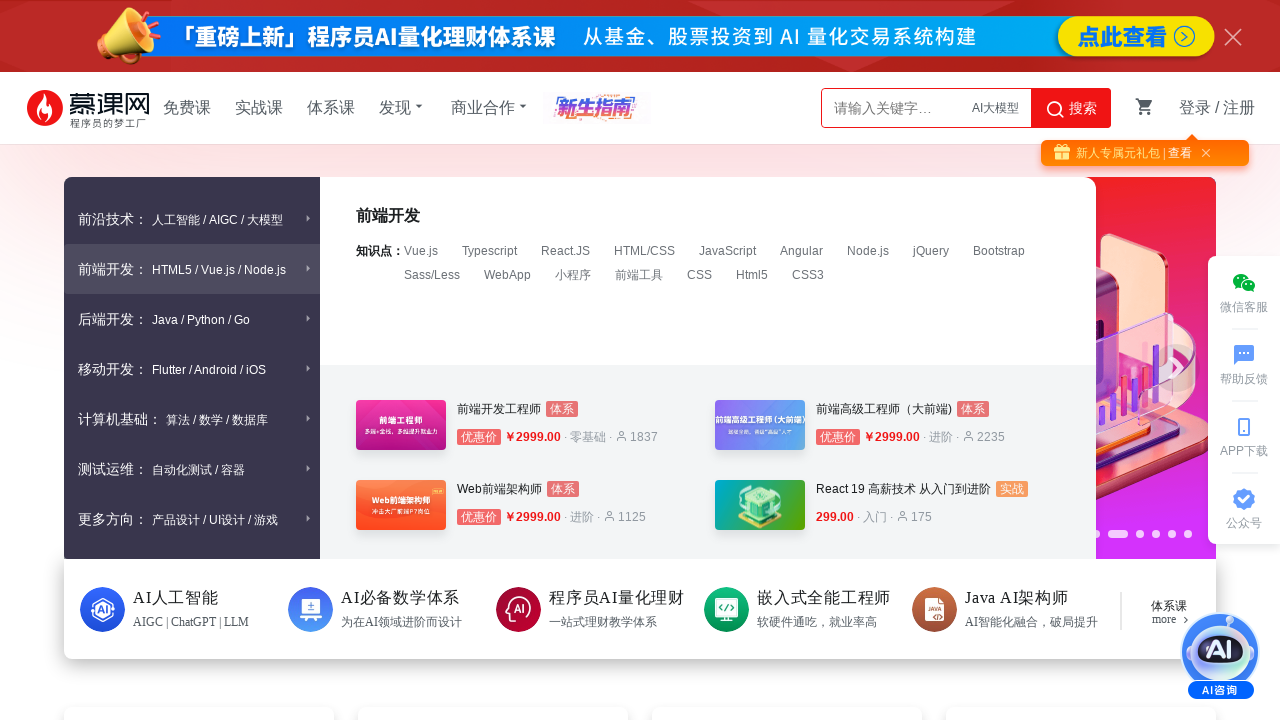

Clicked on HTML/CSS link at (644, 251) on text=HTML/CSS
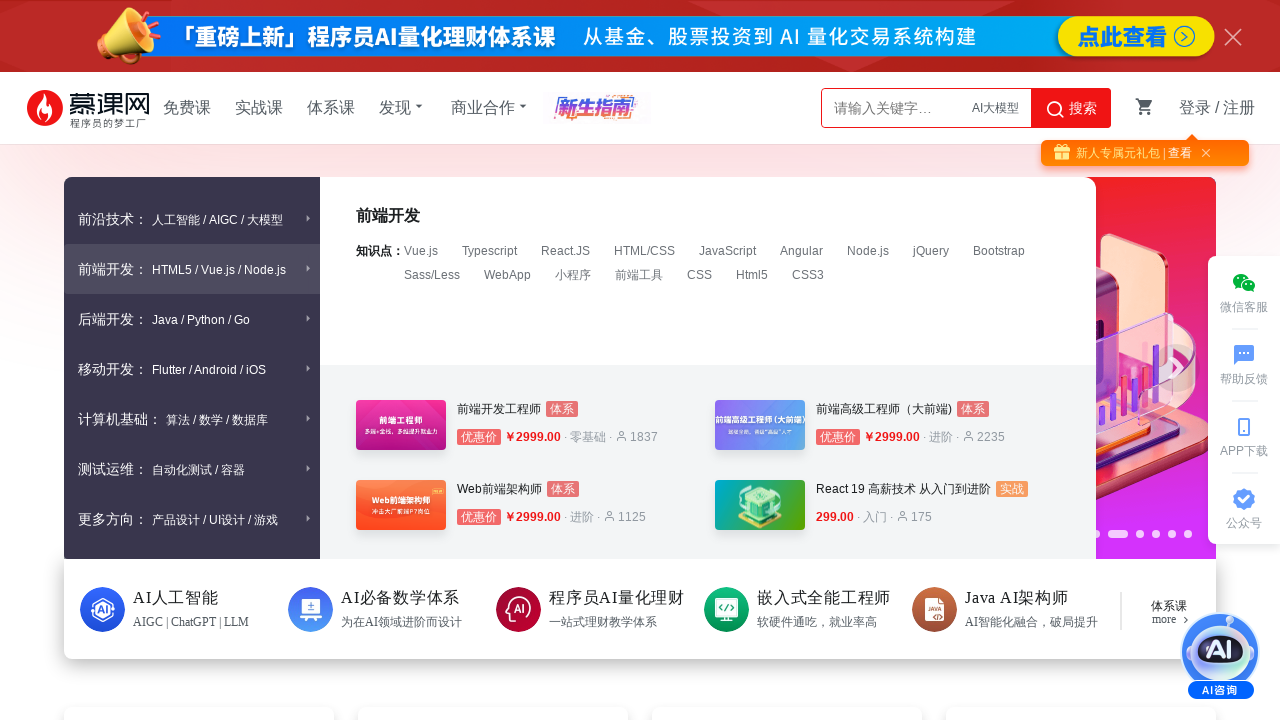

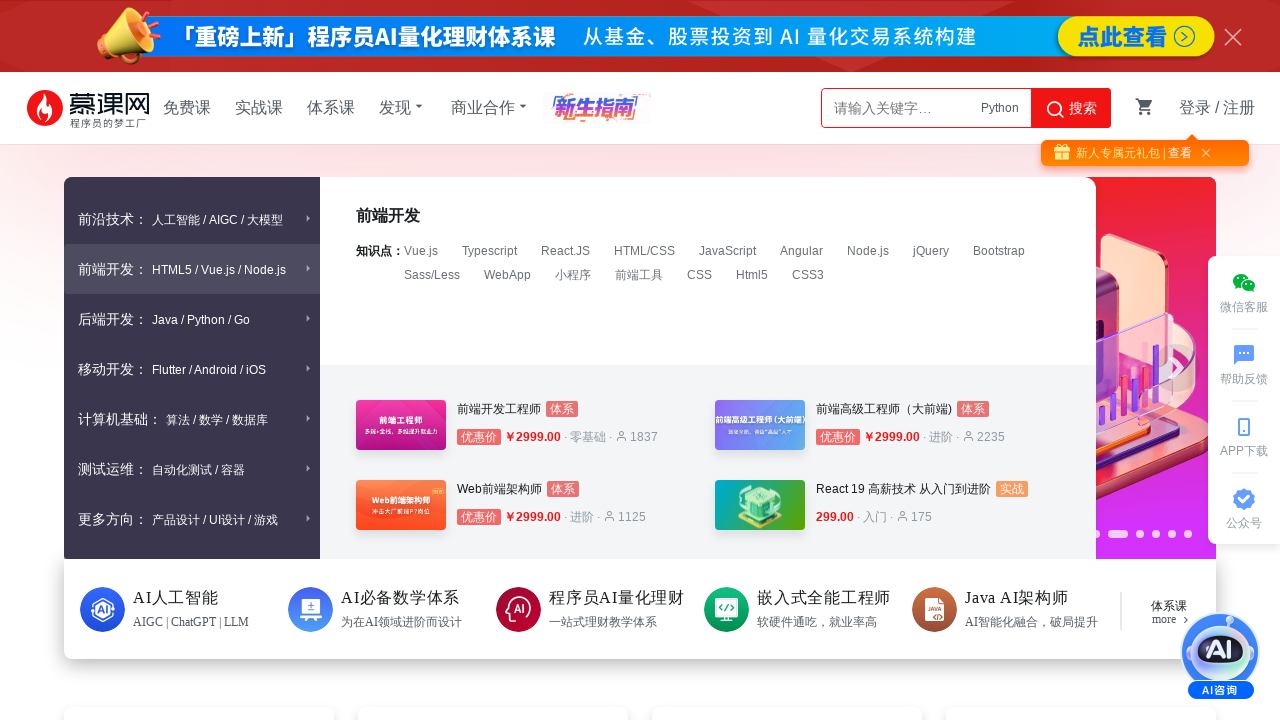